Tests that the text input field clears after adding a todo item

Starting URL: https://demo.playwright.dev/todomvc

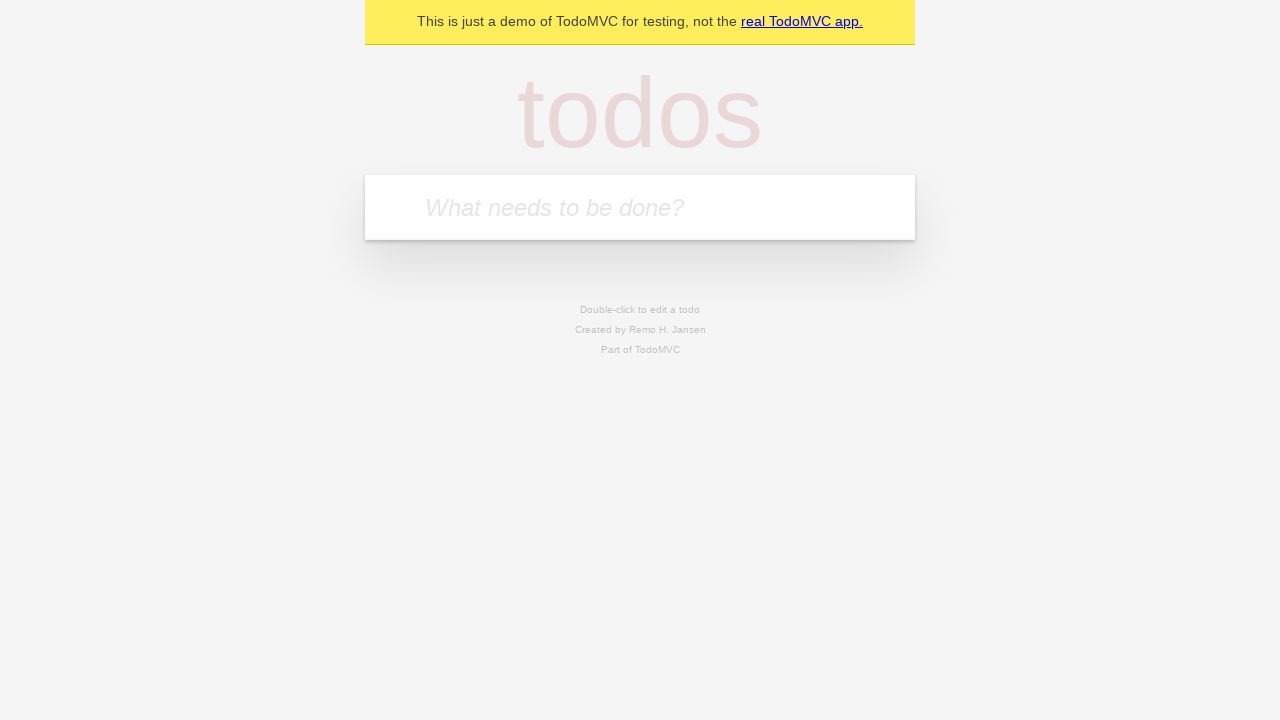

Located the todo input field by placeholder text
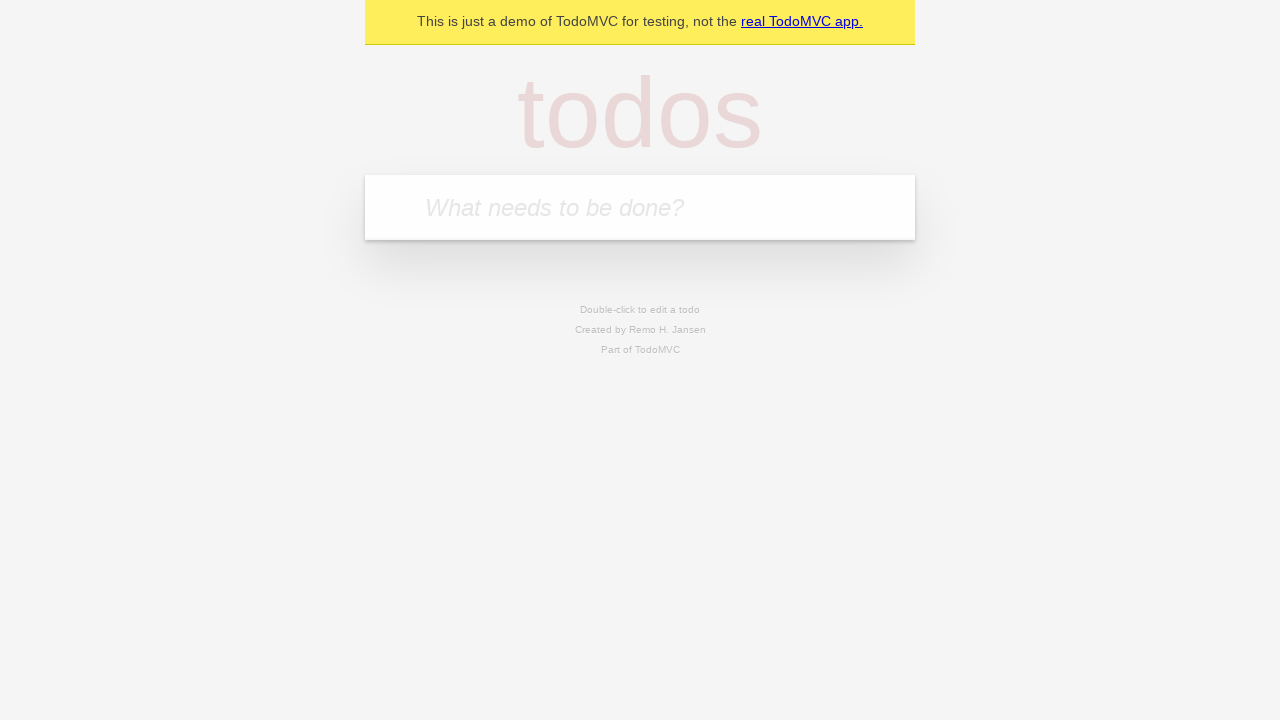

Filled todo input field with 'buy some cheese' on internal:attr=[placeholder="What needs to be done?"i]
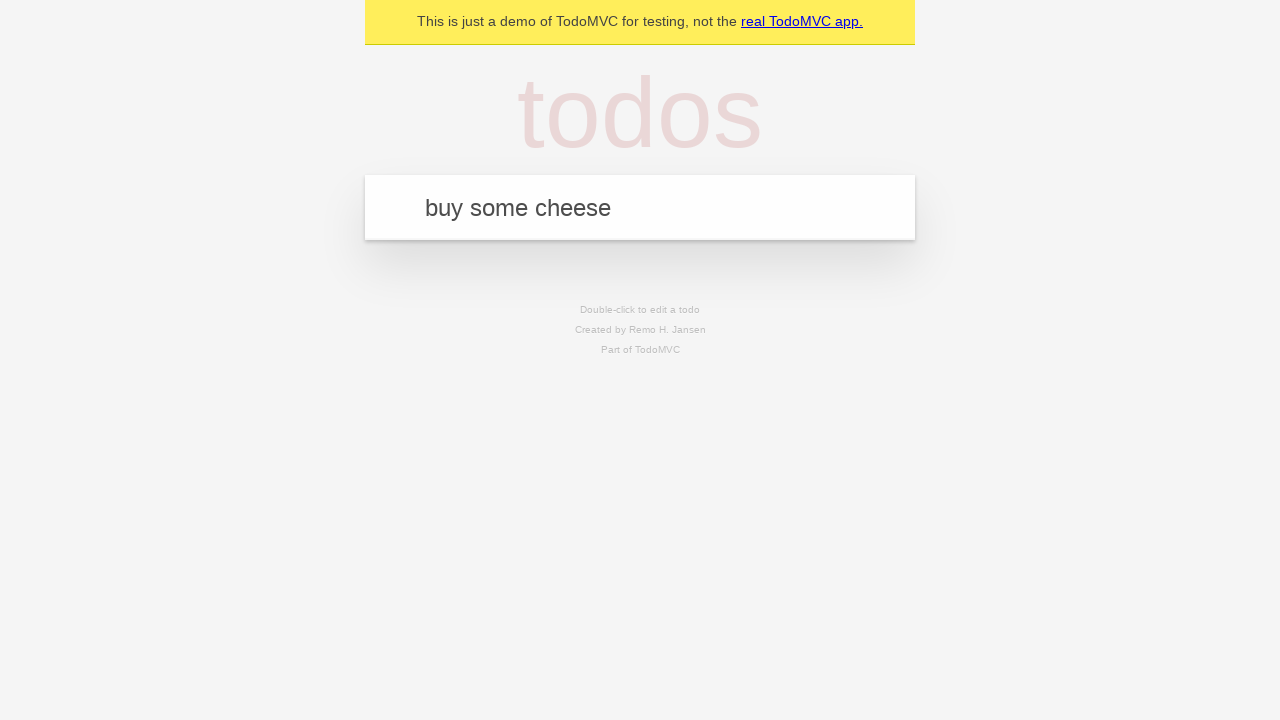

Pressed Enter to submit the todo item on internal:attr=[placeholder="What needs to be done?"i]
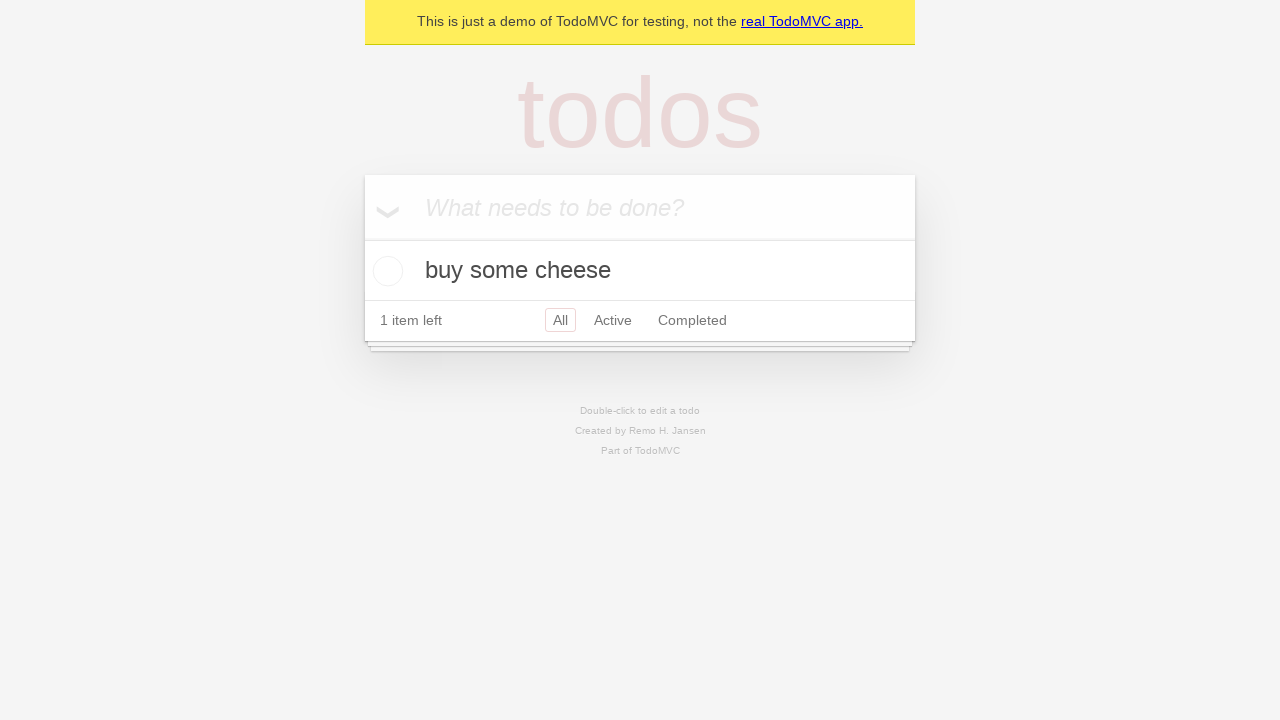

Verified that the text input field cleared after adding the item
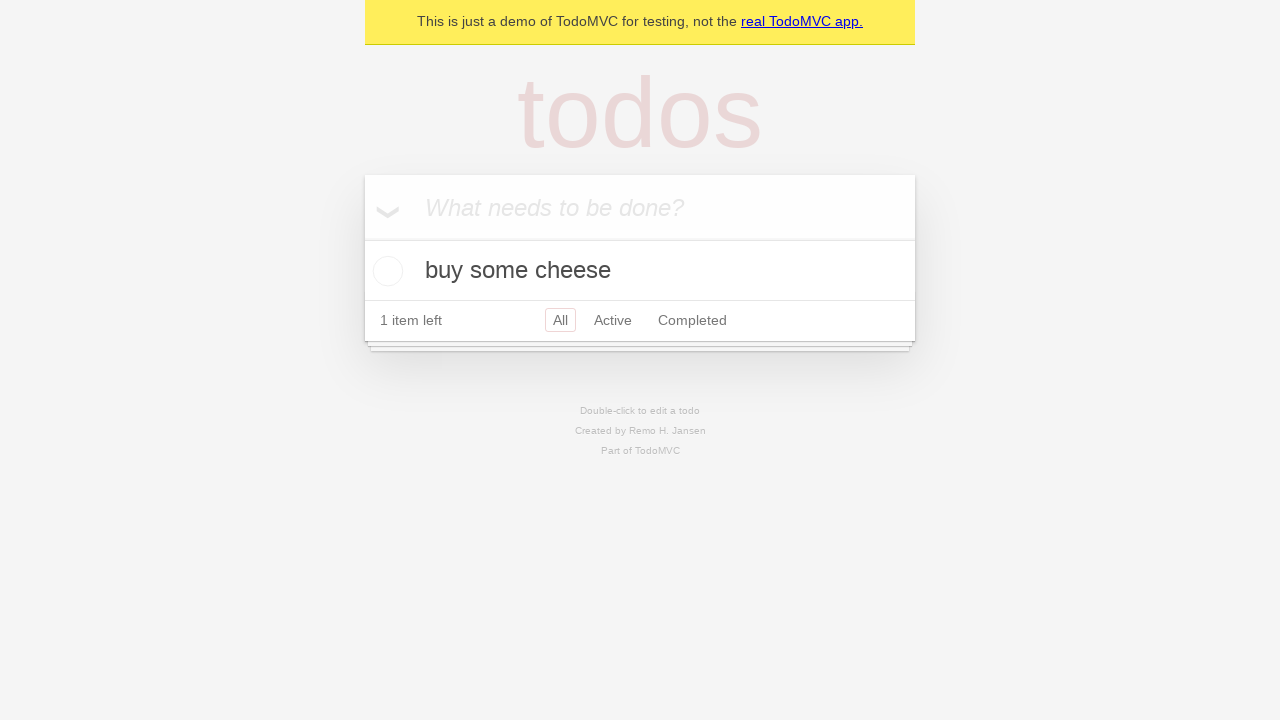

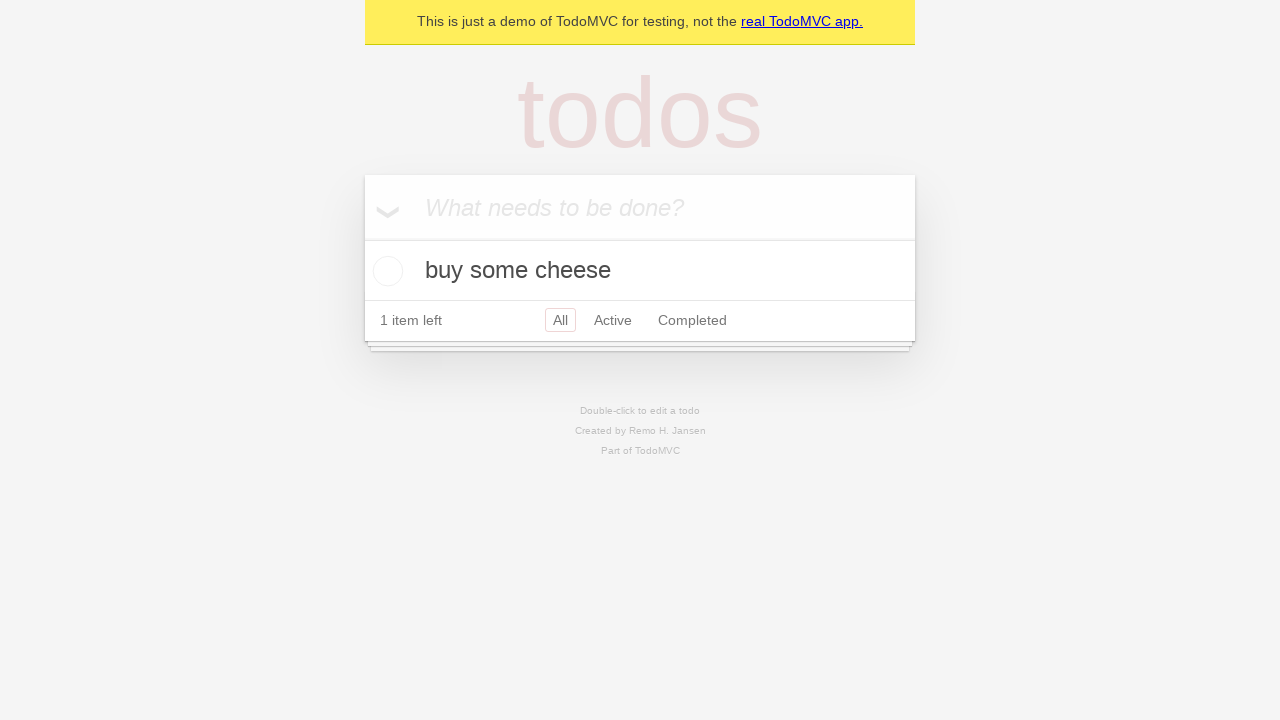